Tests basic text input functionality by navigating to a test page and entering text into a search field

Starting URL: https://omayo.blogspot.com/

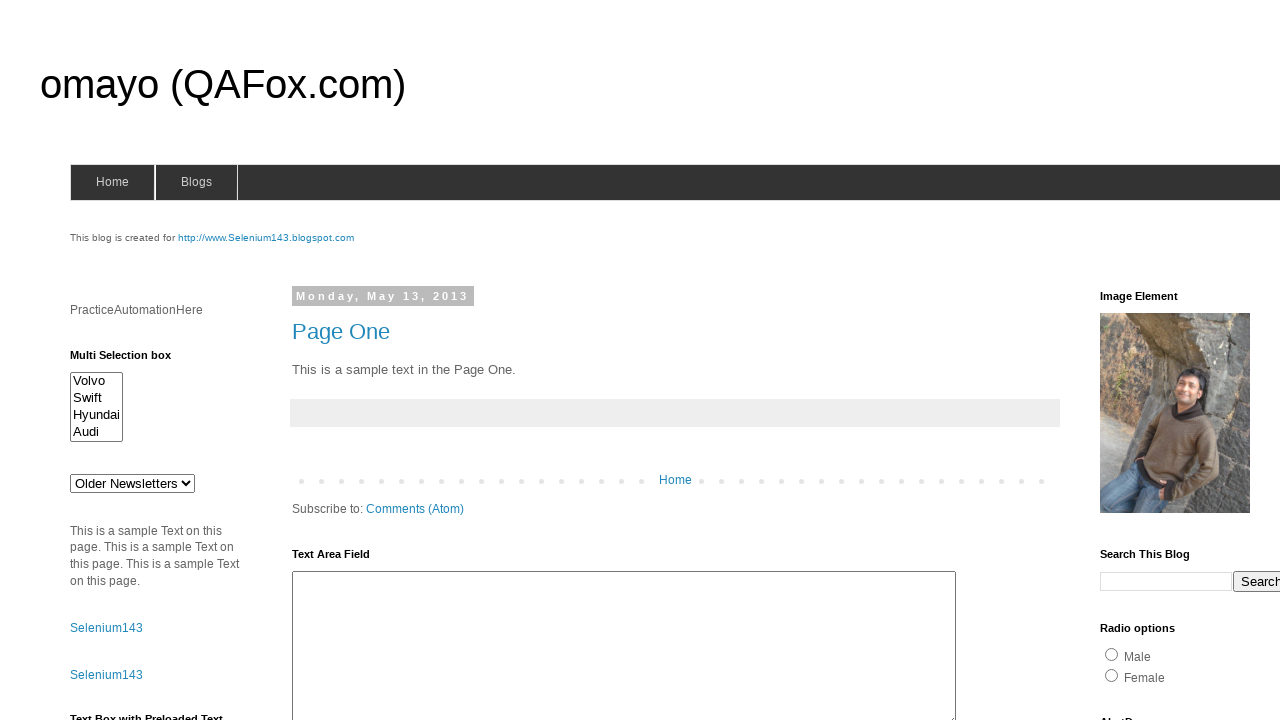

Filled search field with 'omaya' on input[name='q']
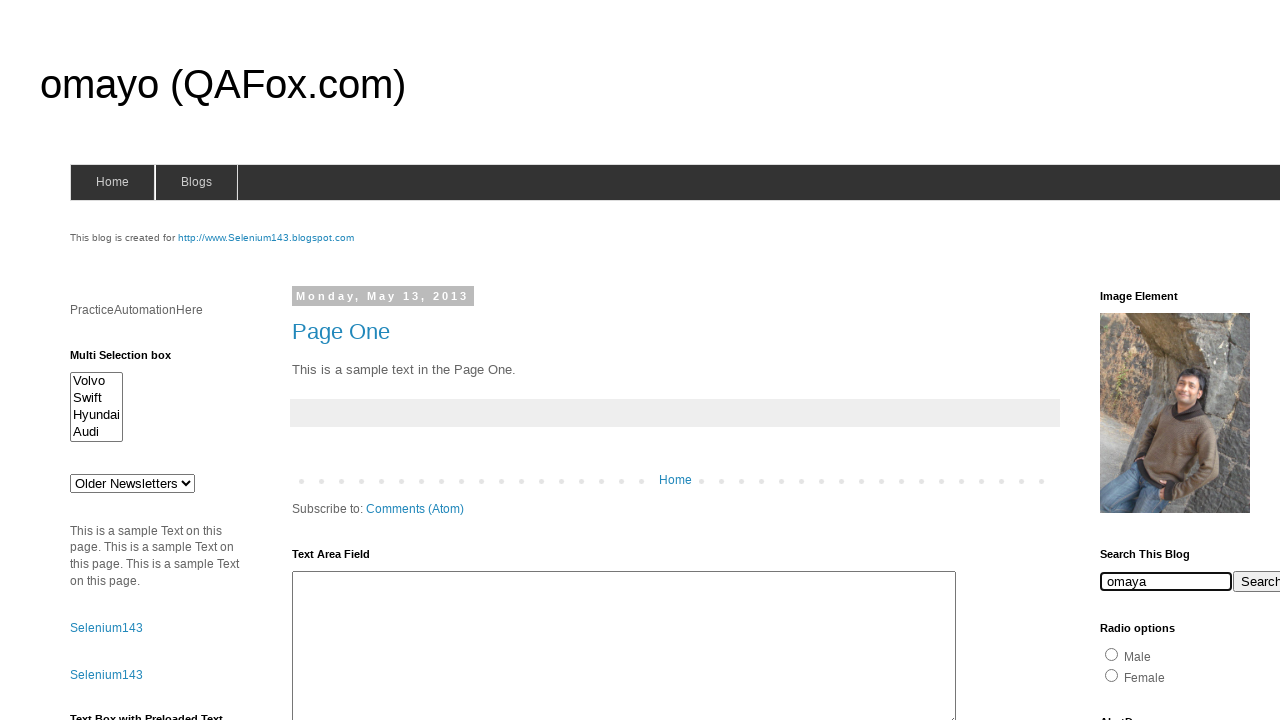

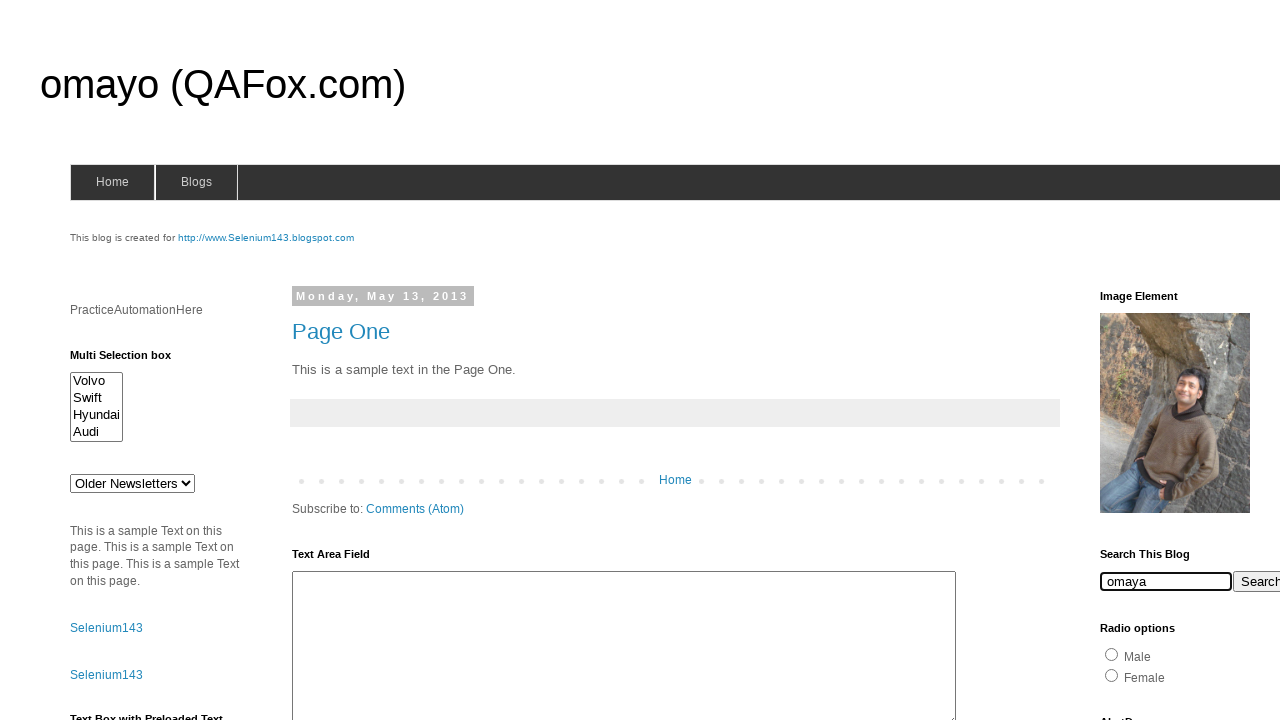